Tests iframe interaction by switching to a frame and entering text into an input field within the frame

Starting URL: https://demo.automationtesting.in/Frames.html

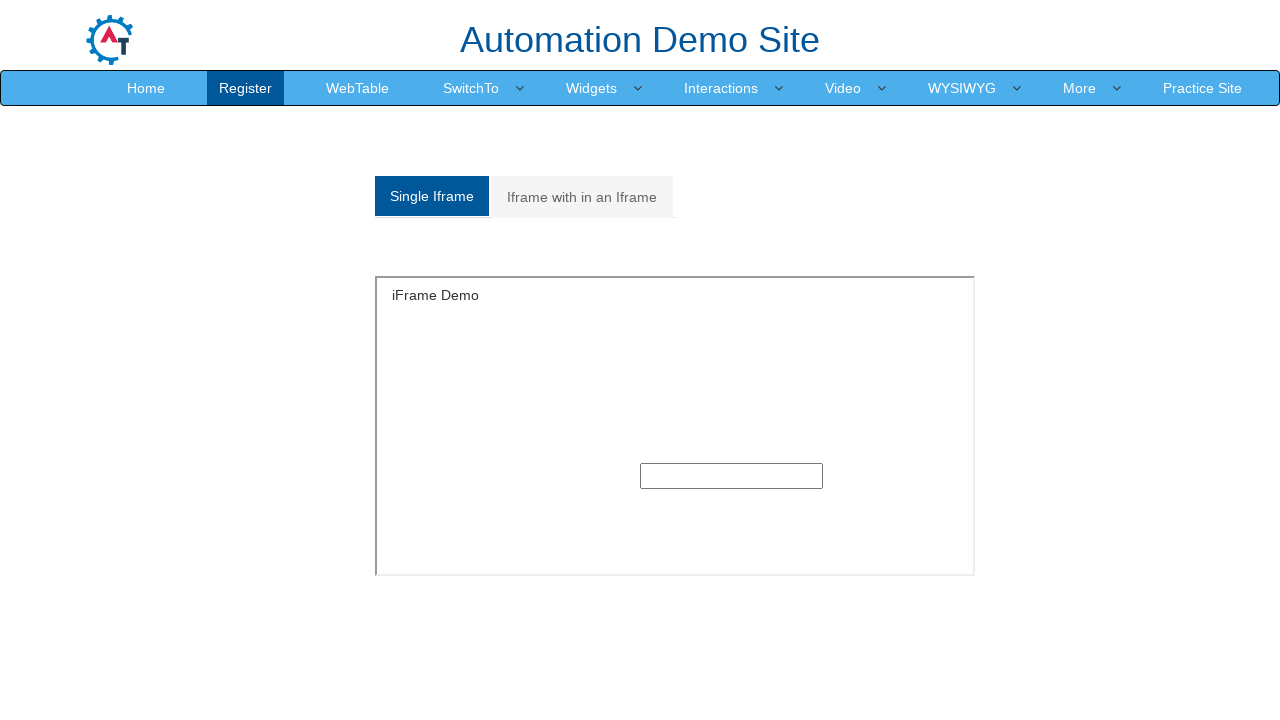

Located iframe with id 'singleframe'
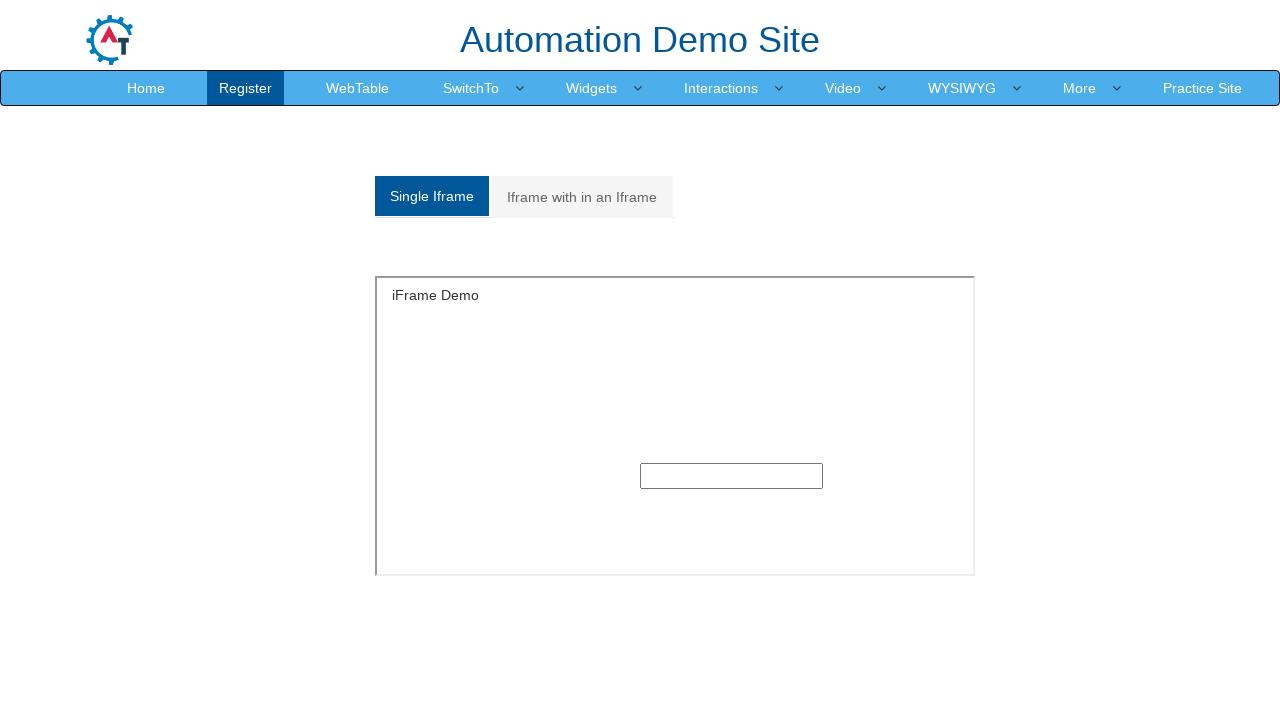

Filled input field within iframe with 'Hello' on #singleframe >> internal:control=enter-frame >> xpath=//div[@class='row']//child
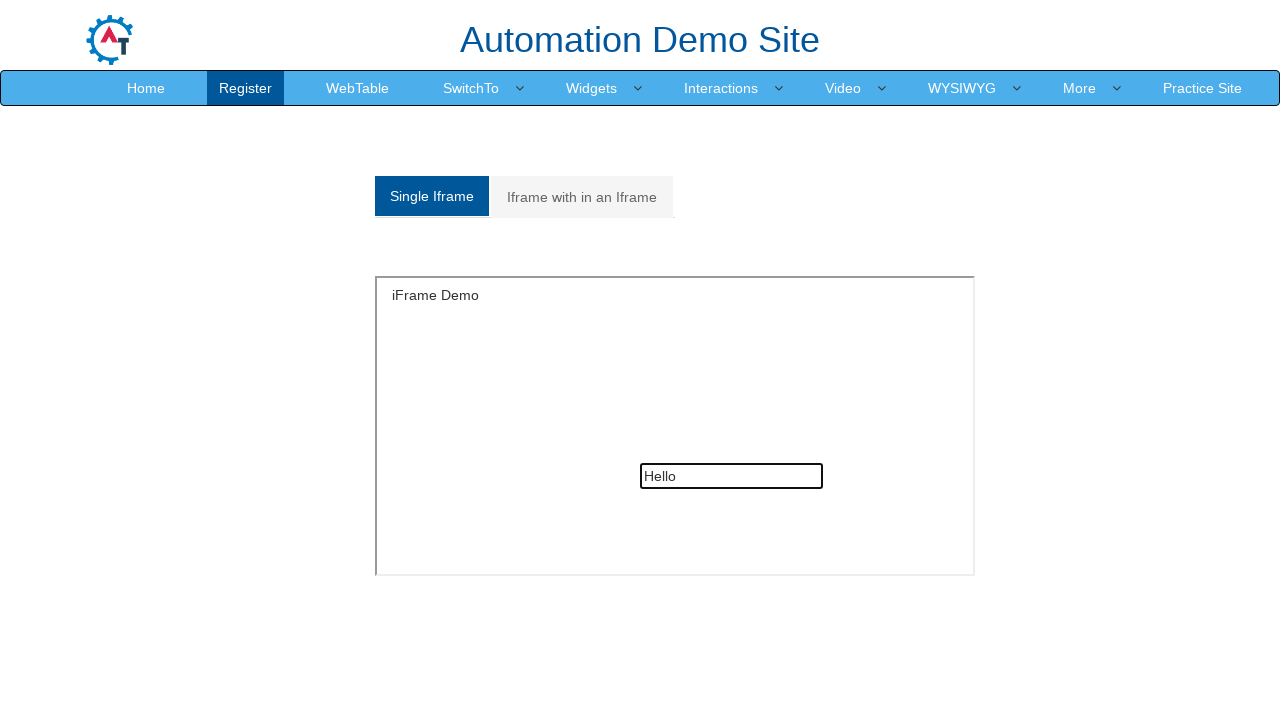

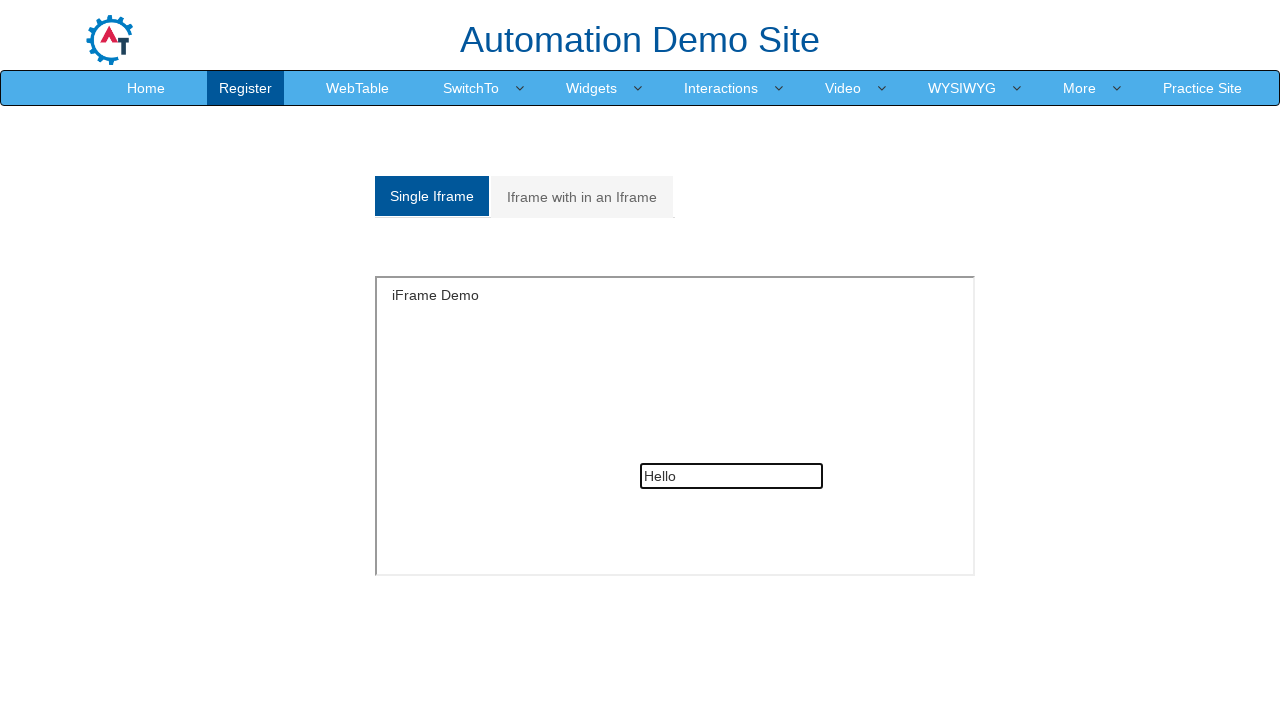